Tests the course search functionality by clicking the Courses button, filling in a search query for QA, and verifying the QA Start course link appears

Starting URL: https://ithillel.ua/

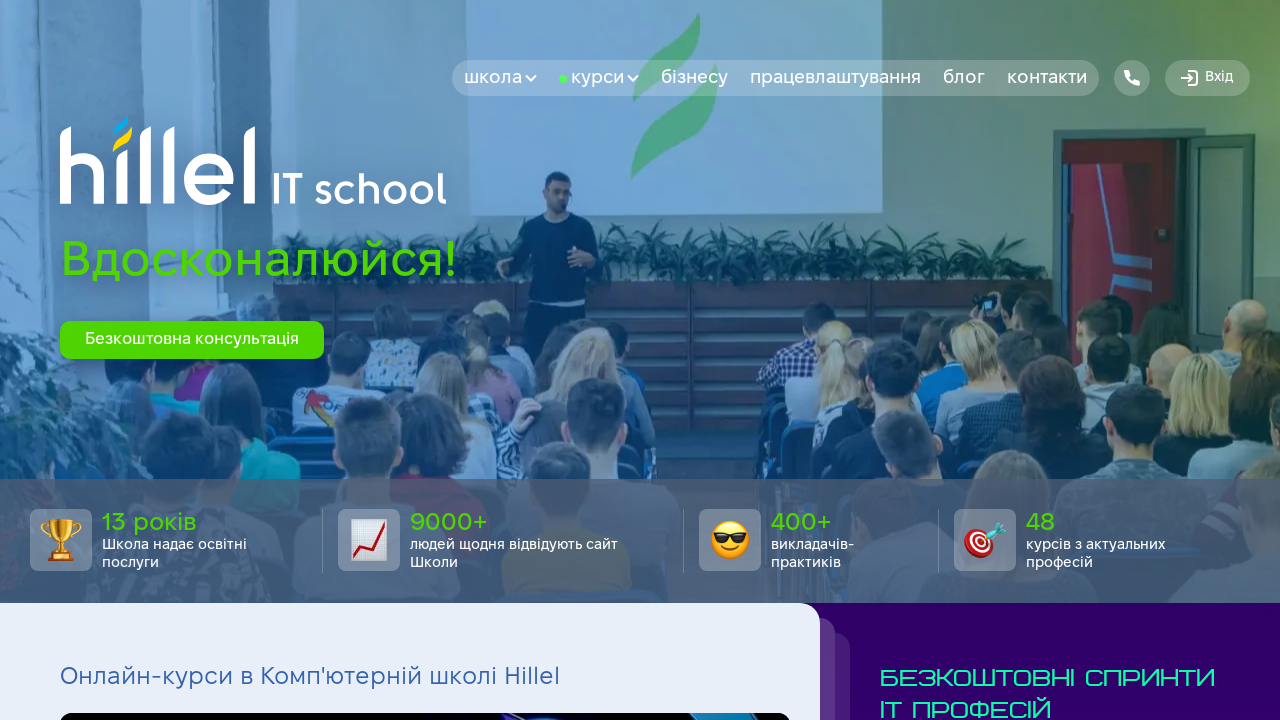

Clicked Courses button at (599, 78) on internal:role=button[name="Курси"i]
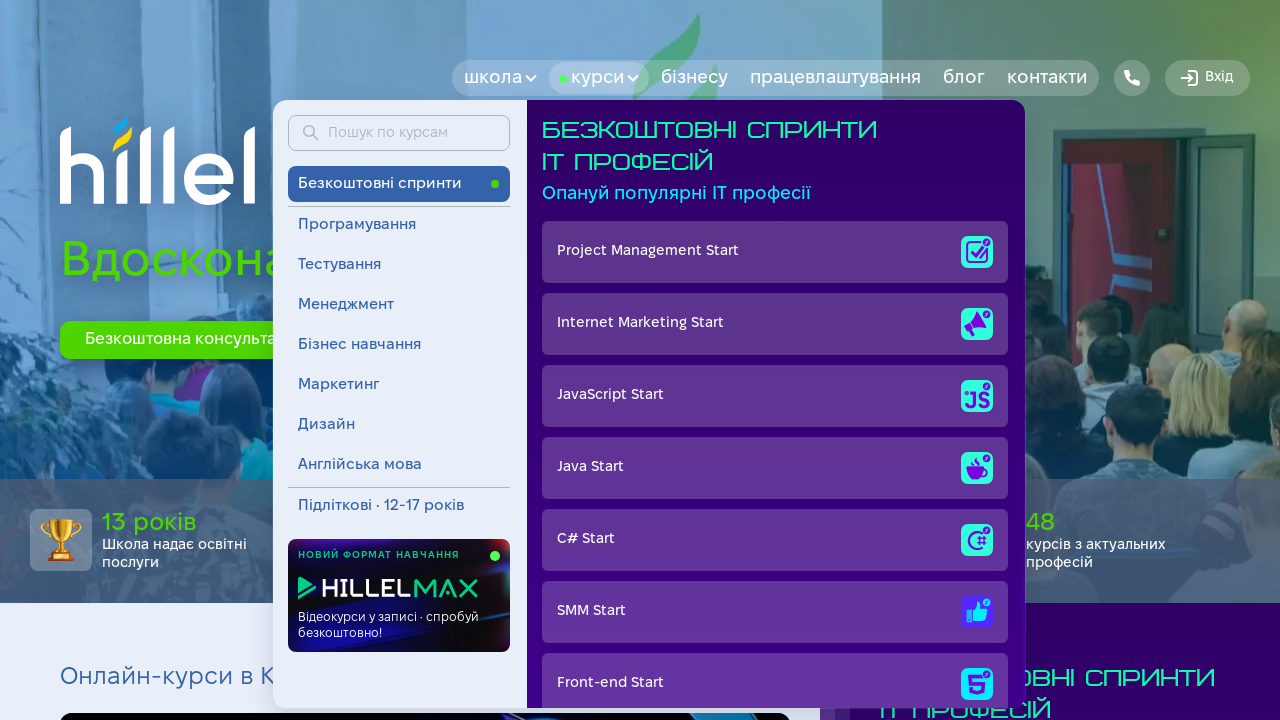

Filled search field with 'QA' on internal:role=textbox[name="Пошук по курсам"i]
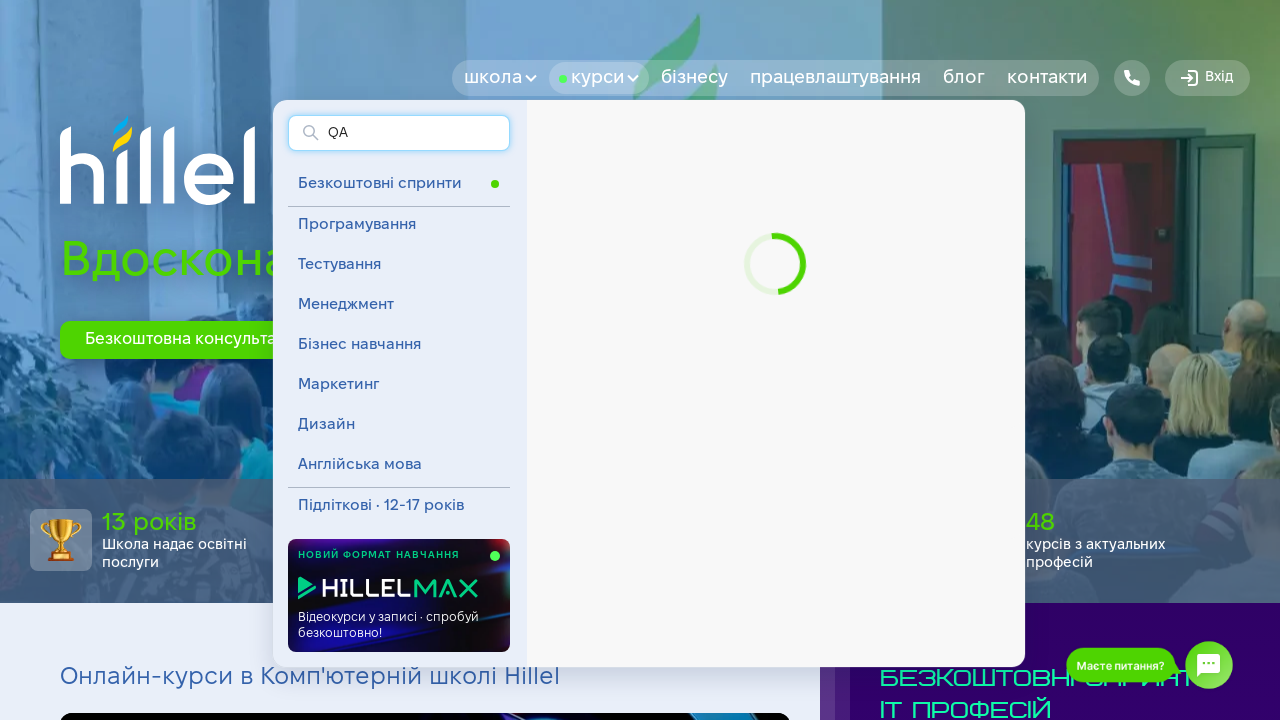

Verified QA Start link is visible in search results
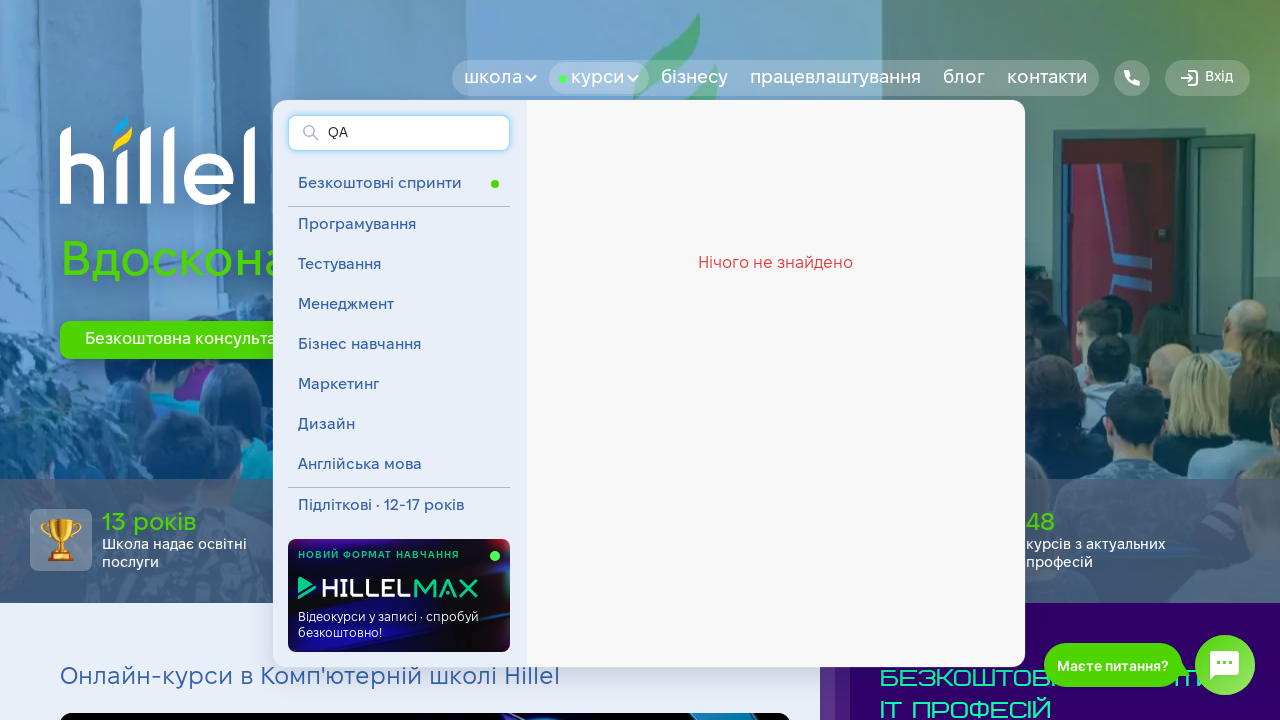

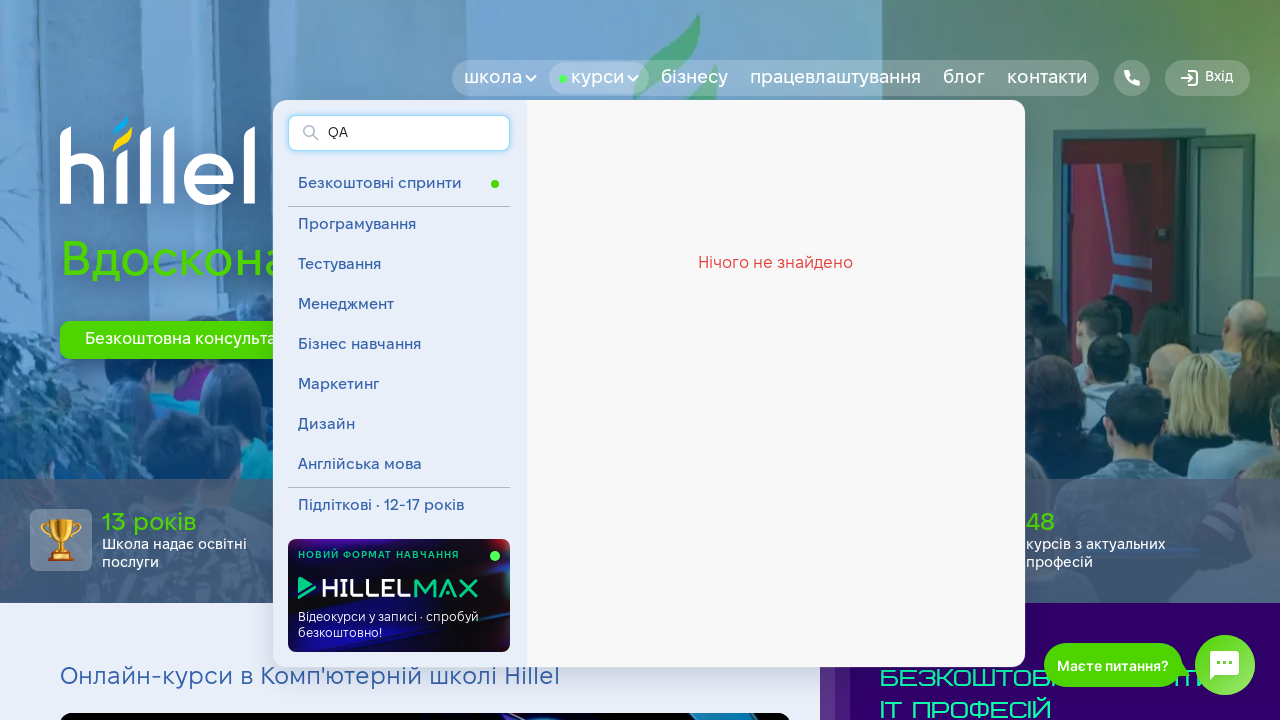